Tests that the categories panel displays all expected category options

Starting URL: https://www.demoblaze.com/

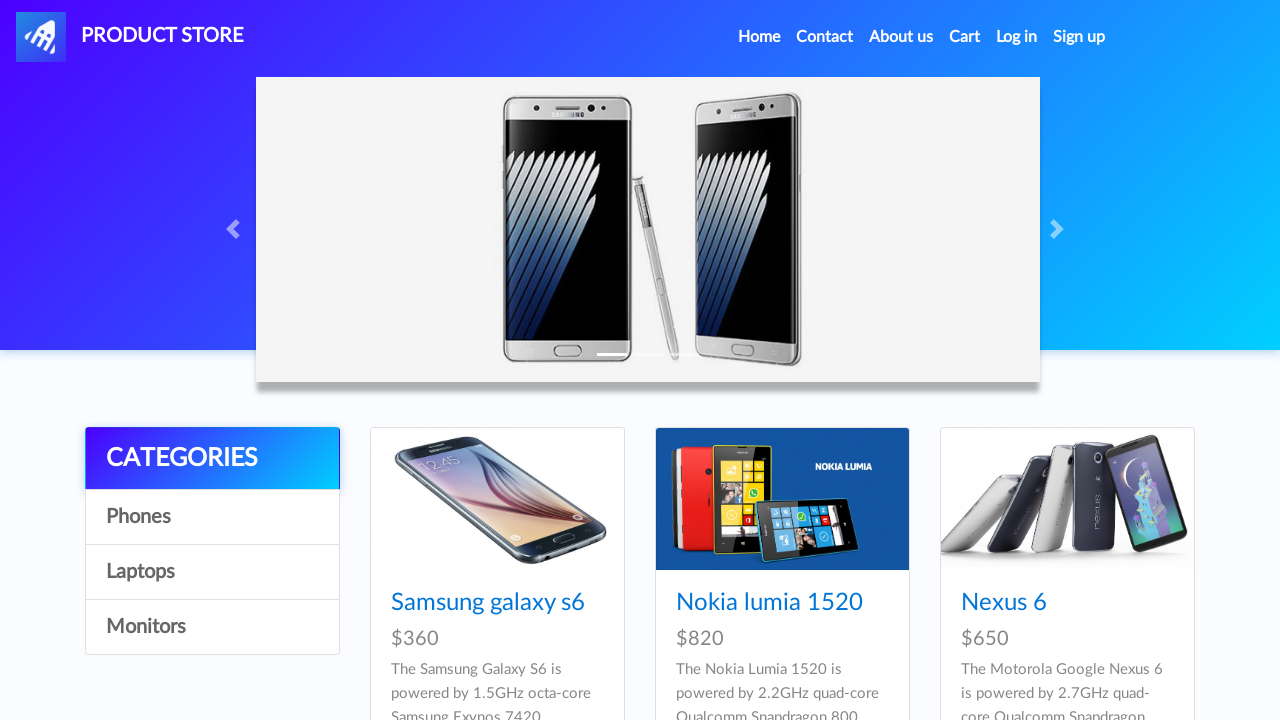

Waited for CATEGORIES header to load in categories panel
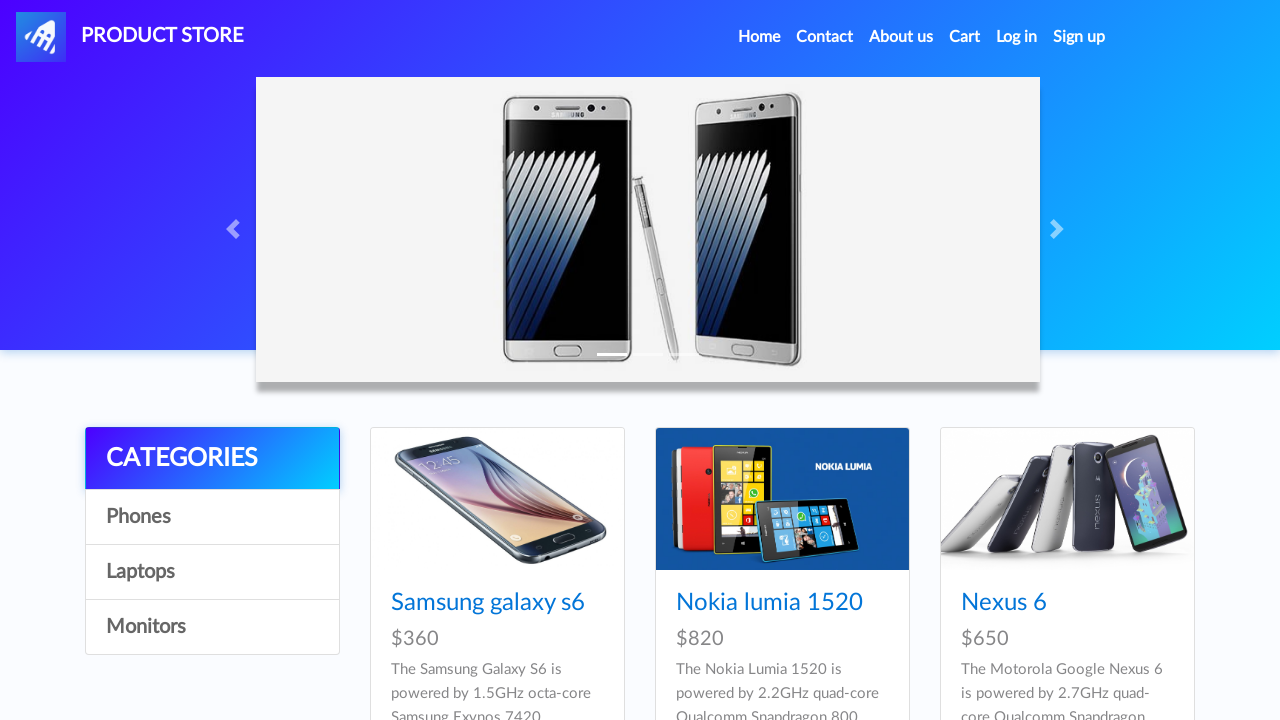

Waited for Phones category option to load
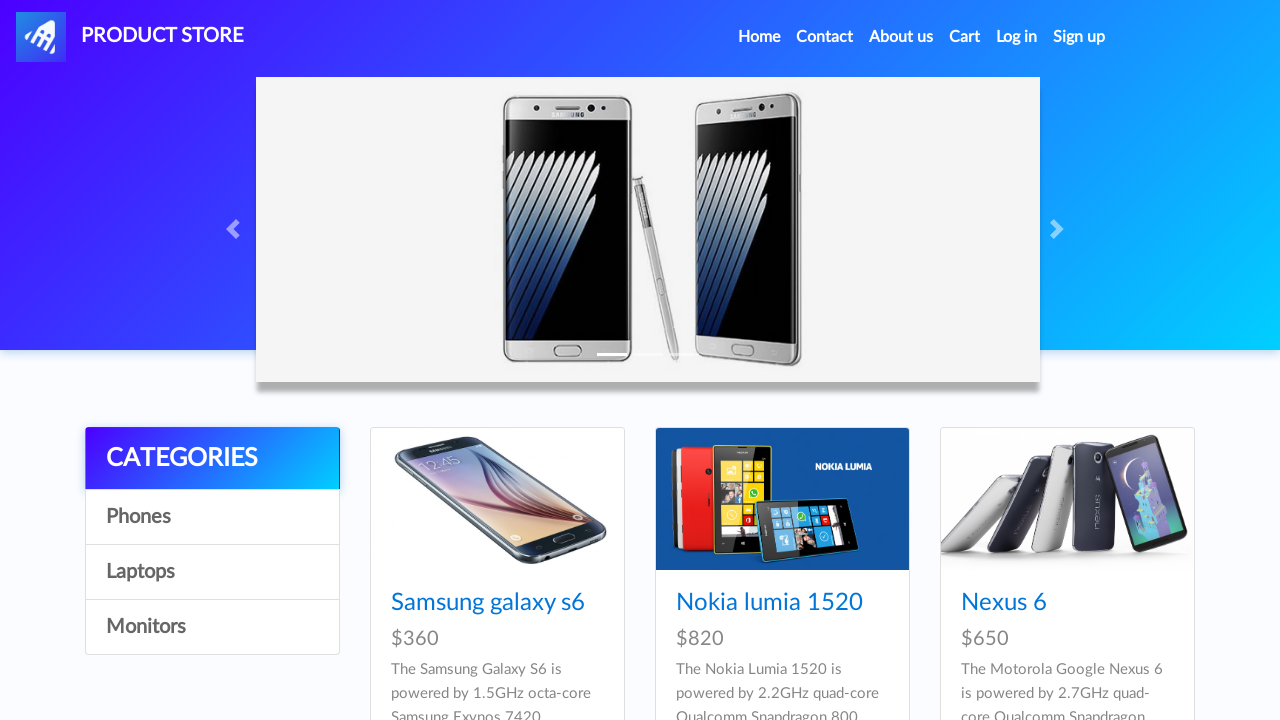

Waited for Laptops category option to load
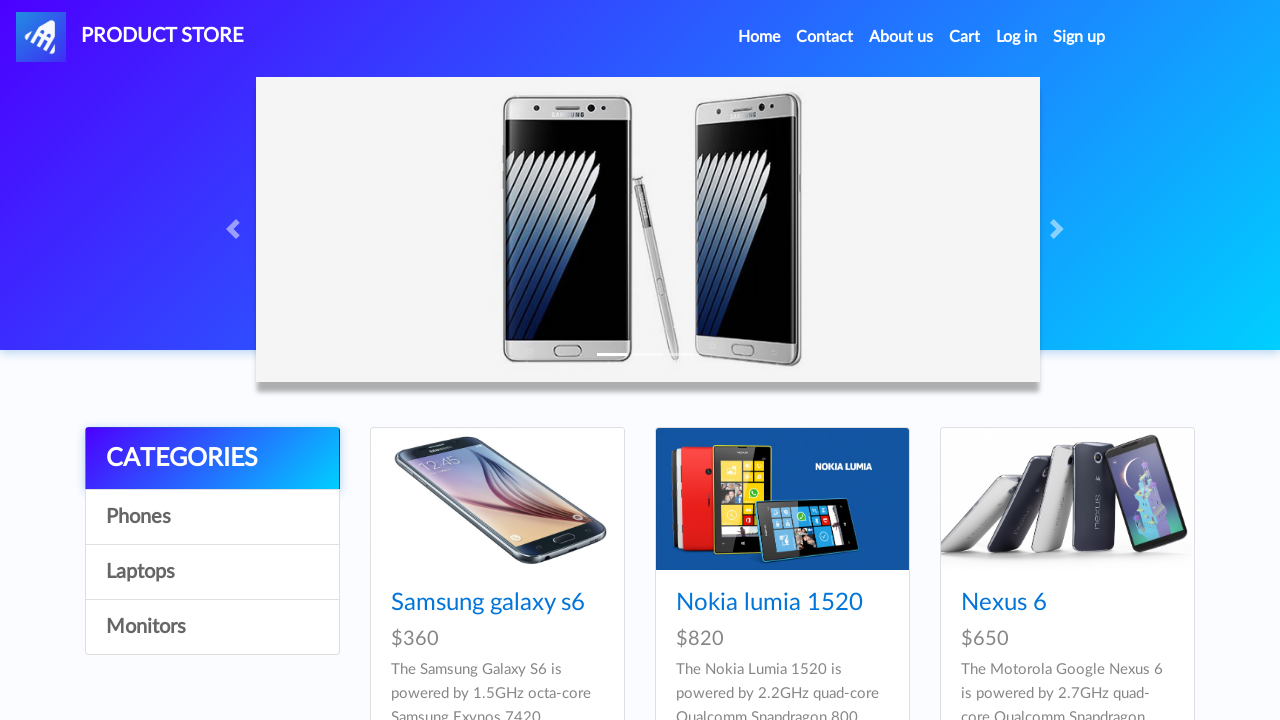

Waited for Monitors category option to load
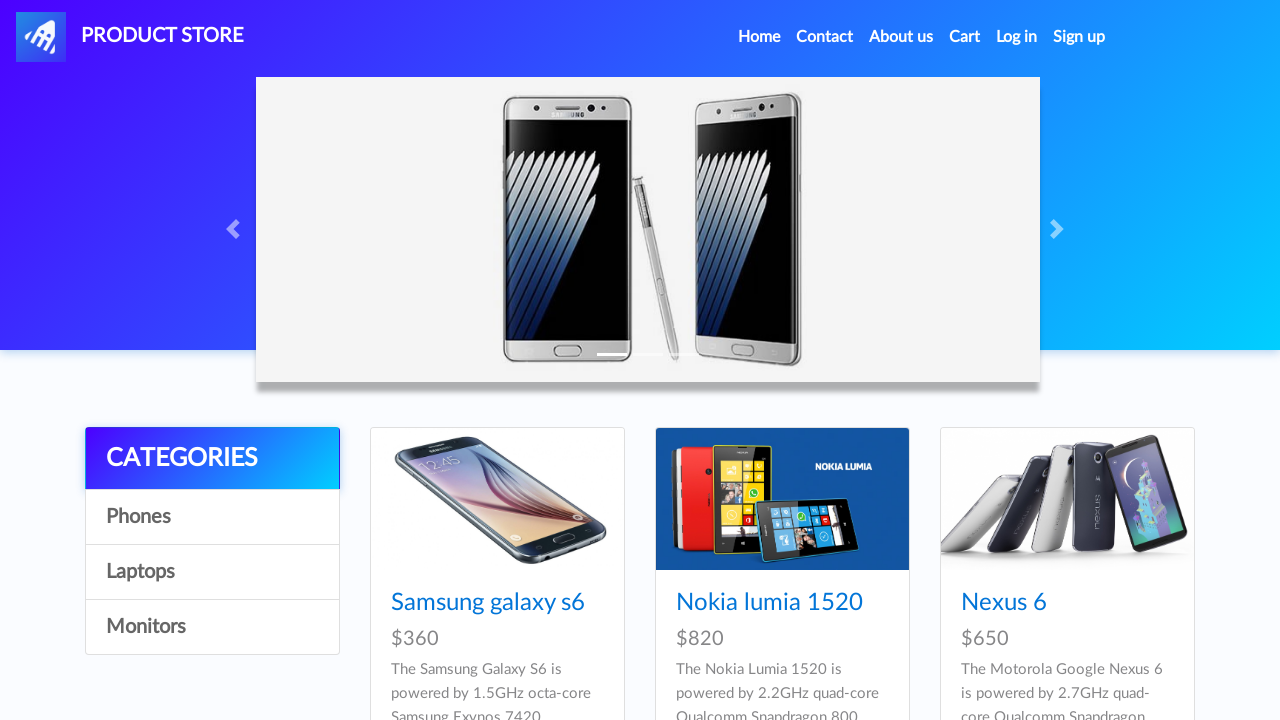

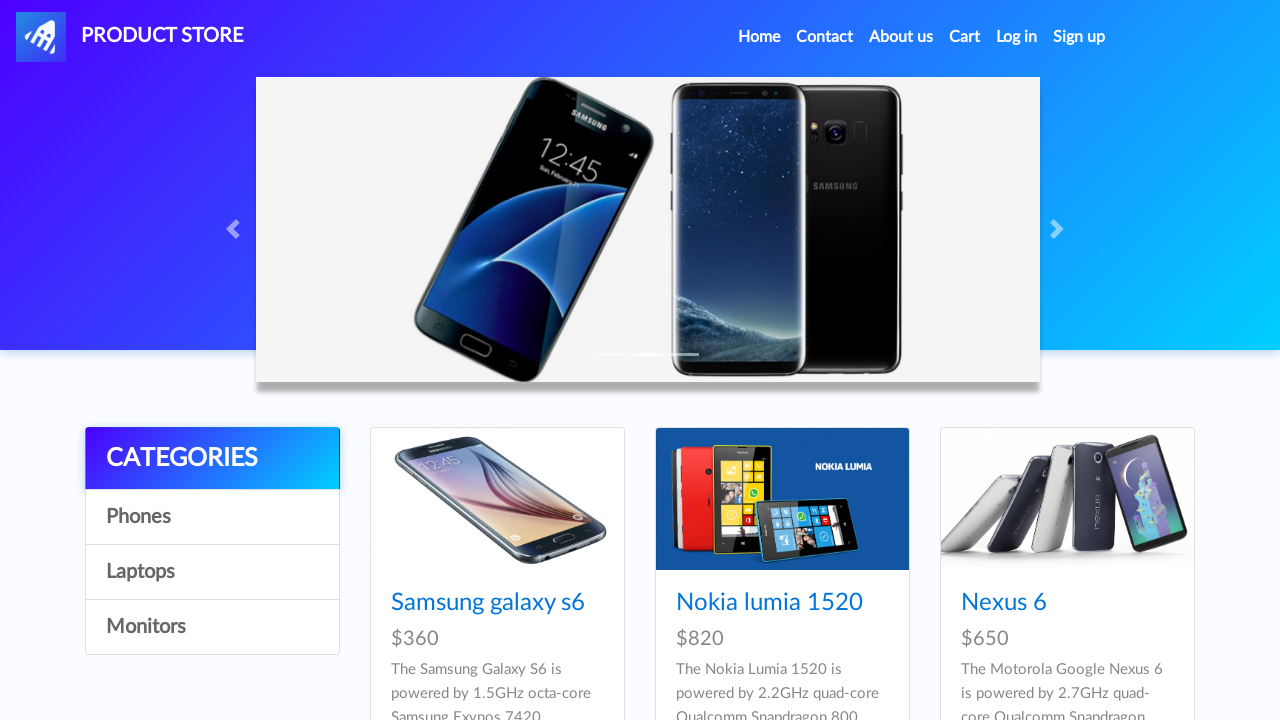